Tests enabling a disabled input field by clicking an enable button and verifying the input becomes enabled

Starting URL: https://practice.cydeo.com/dynamic_controls

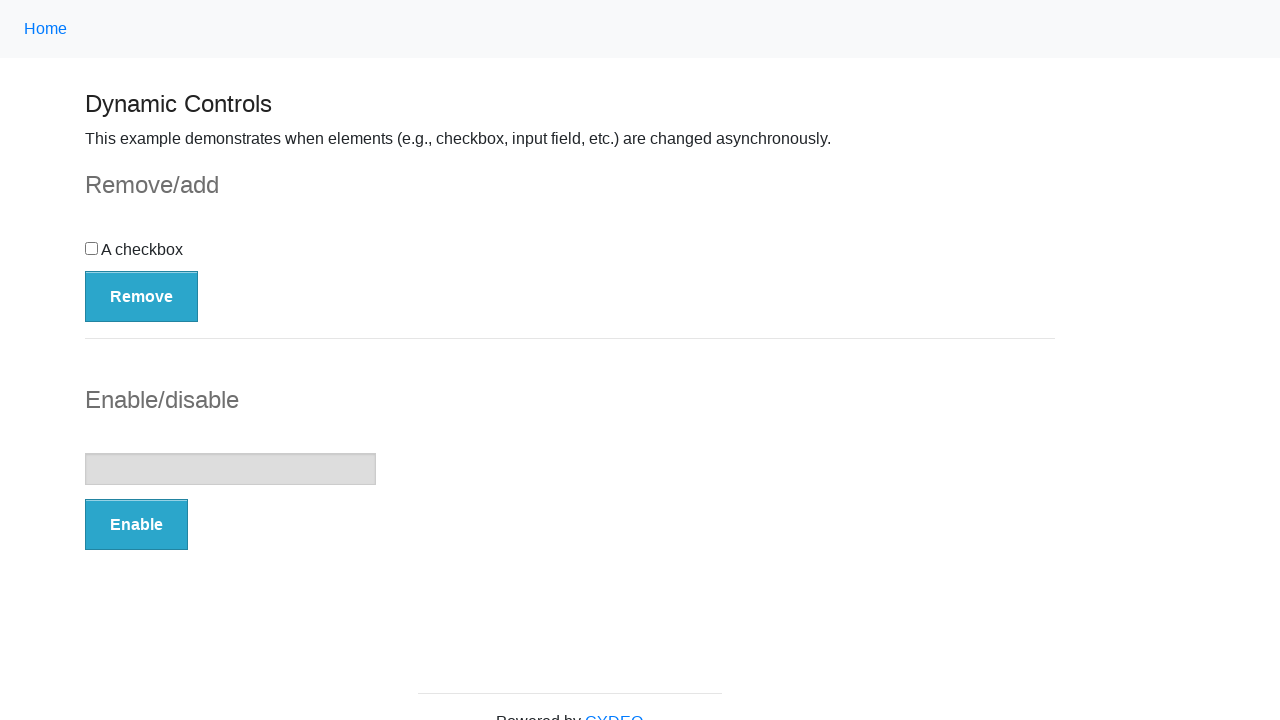

Located the input field element
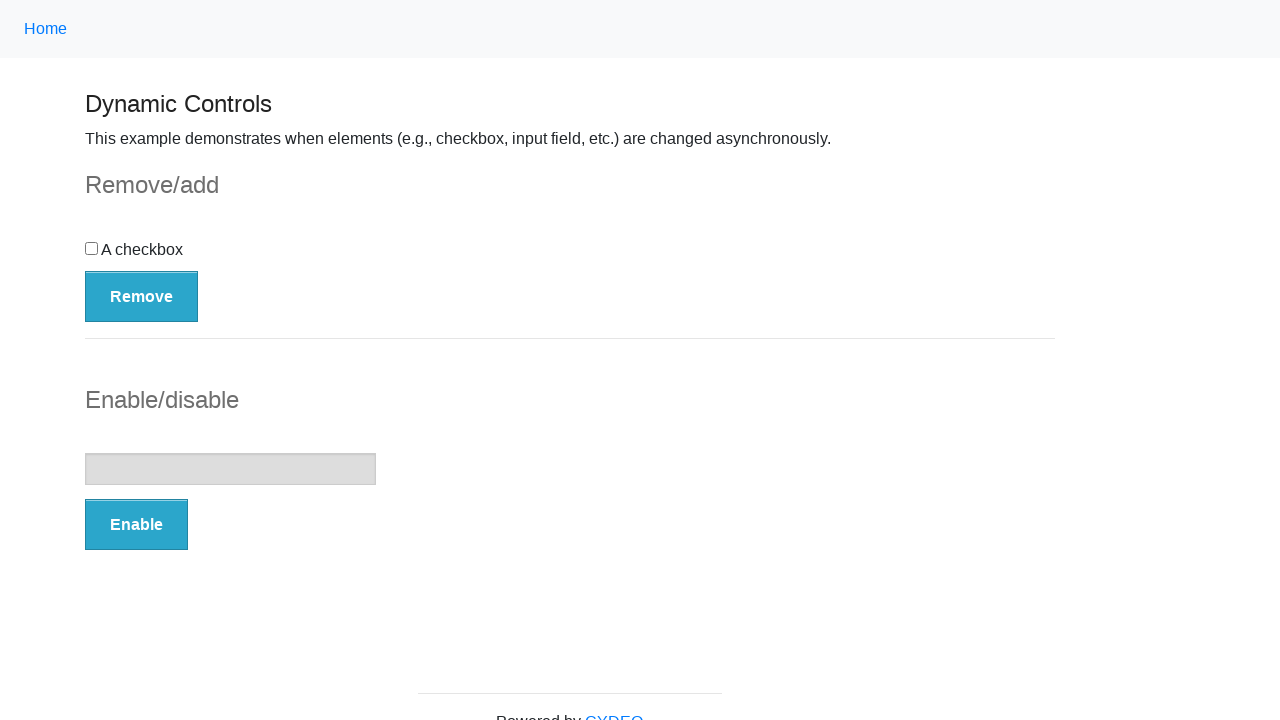

Verified input field is initially disabled
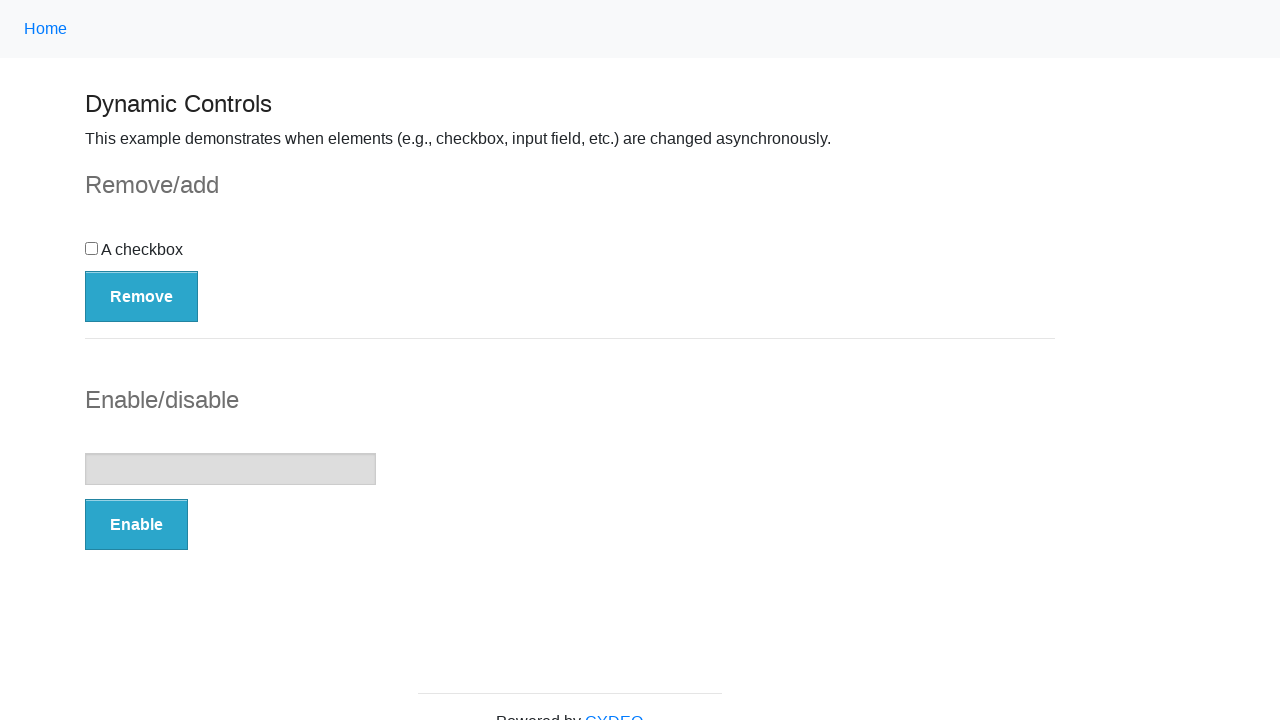

Clicked the Enable button at (136, 525) on button:has-text('Enable')
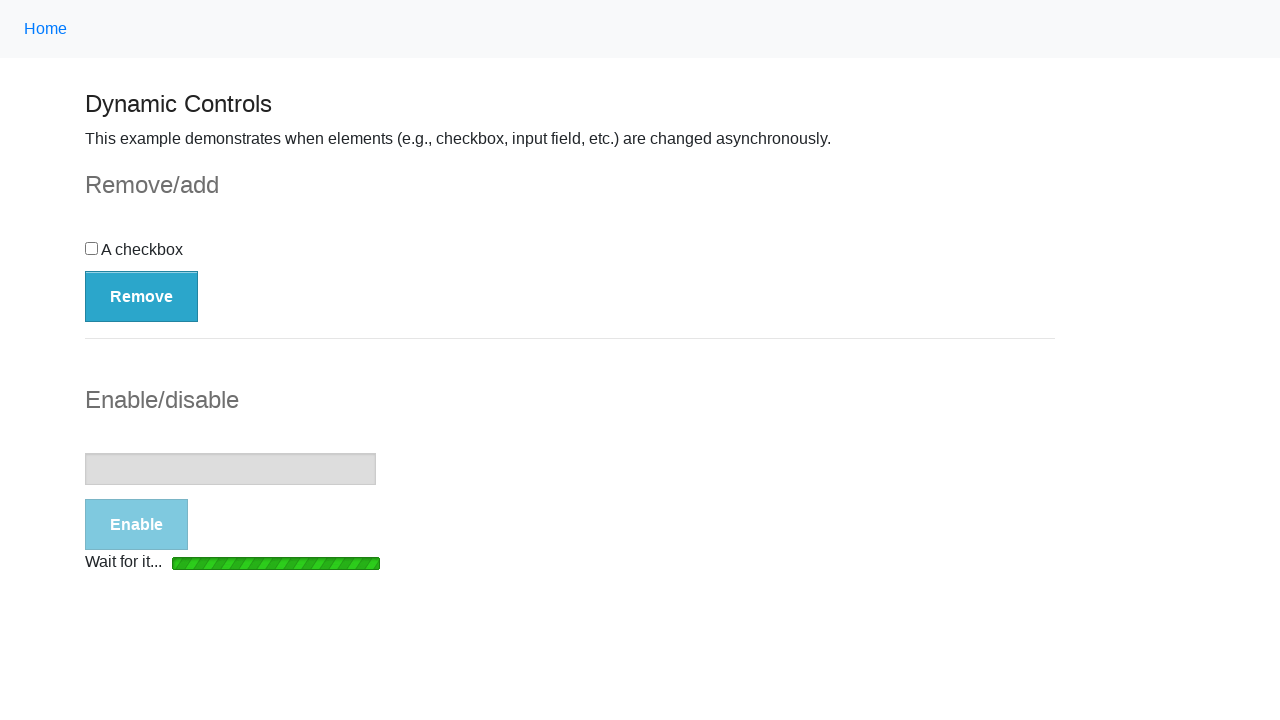

Loading bar disappeared, page stabilized
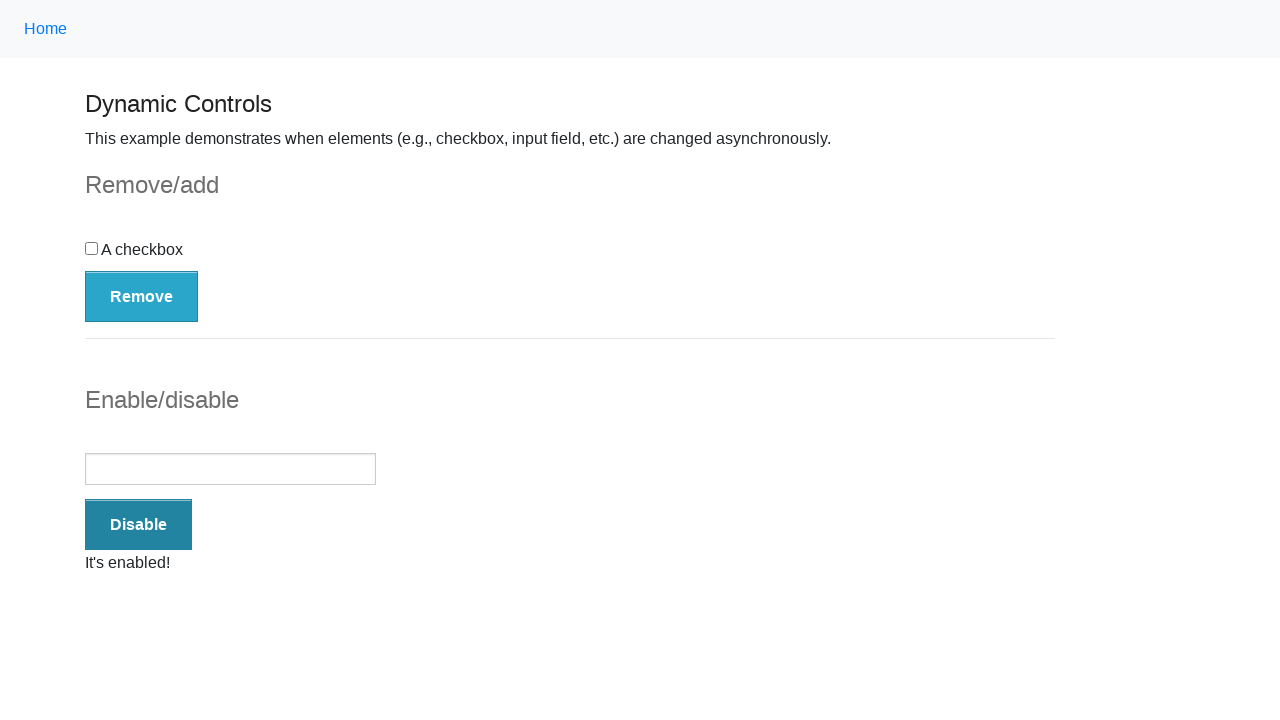

Verified input field is now enabled
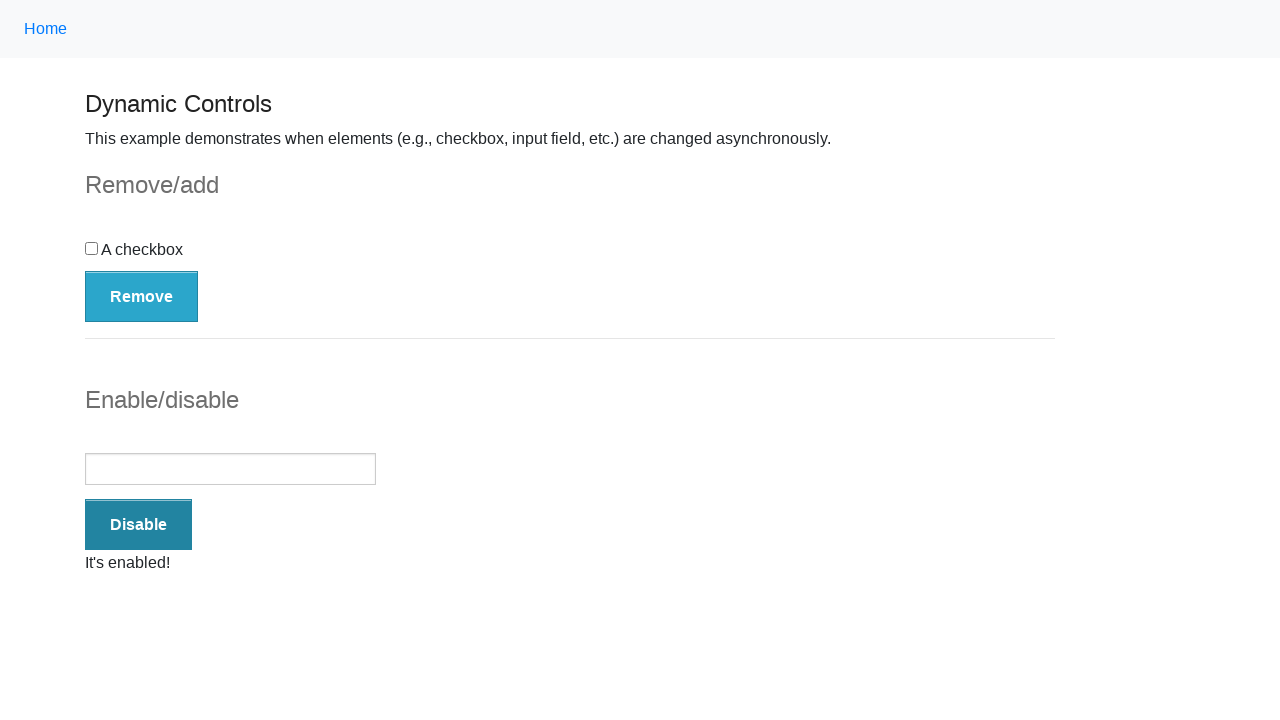

Located the success message element
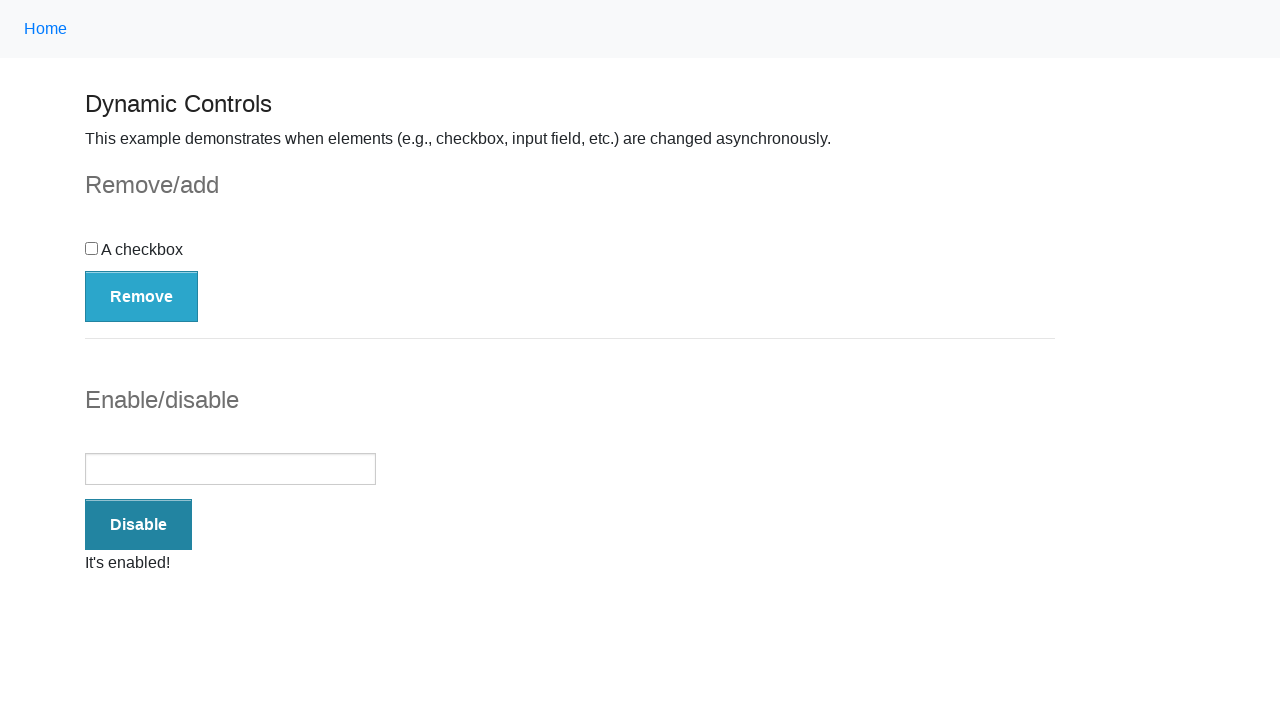

Verified success message is visible
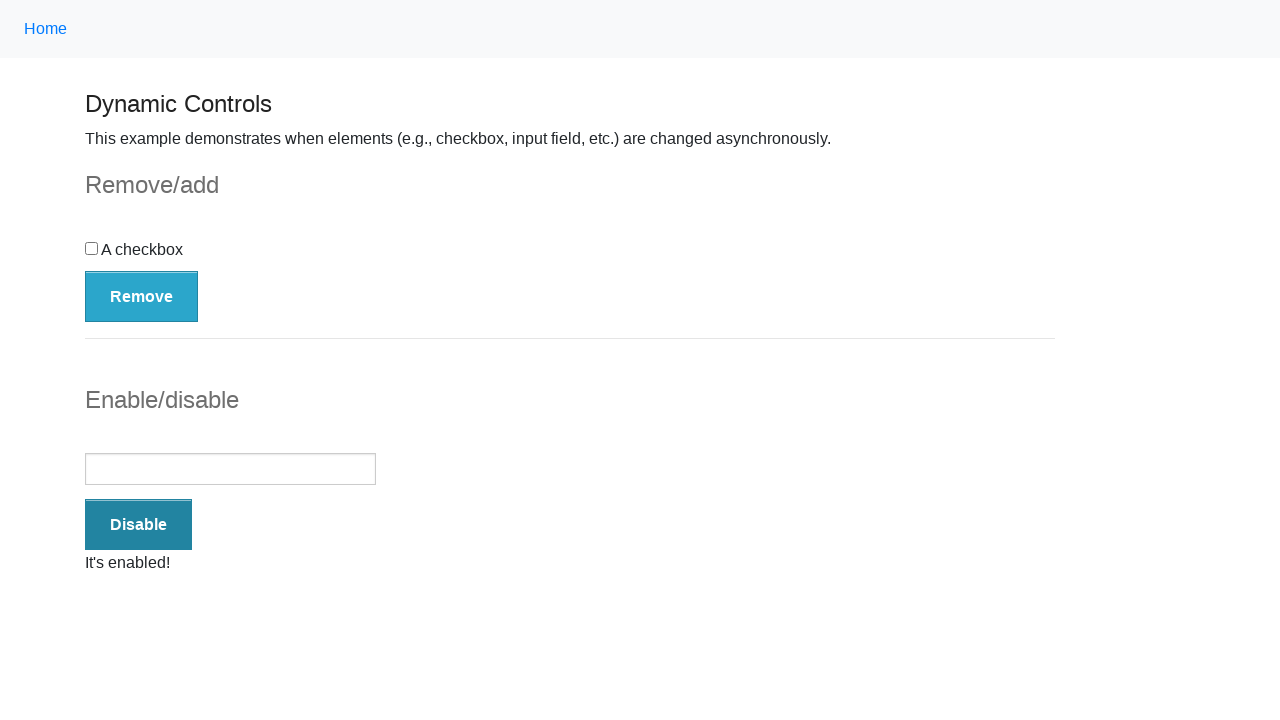

Verified success message displays 'It's enabled!'
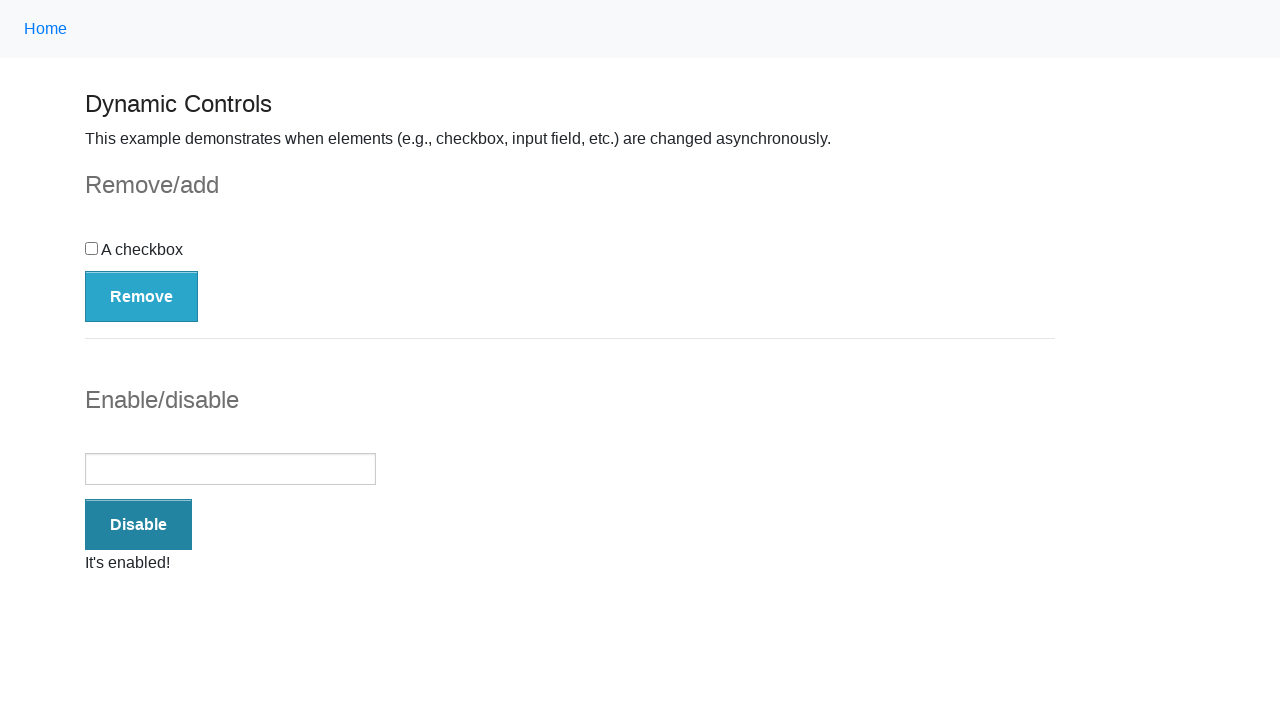

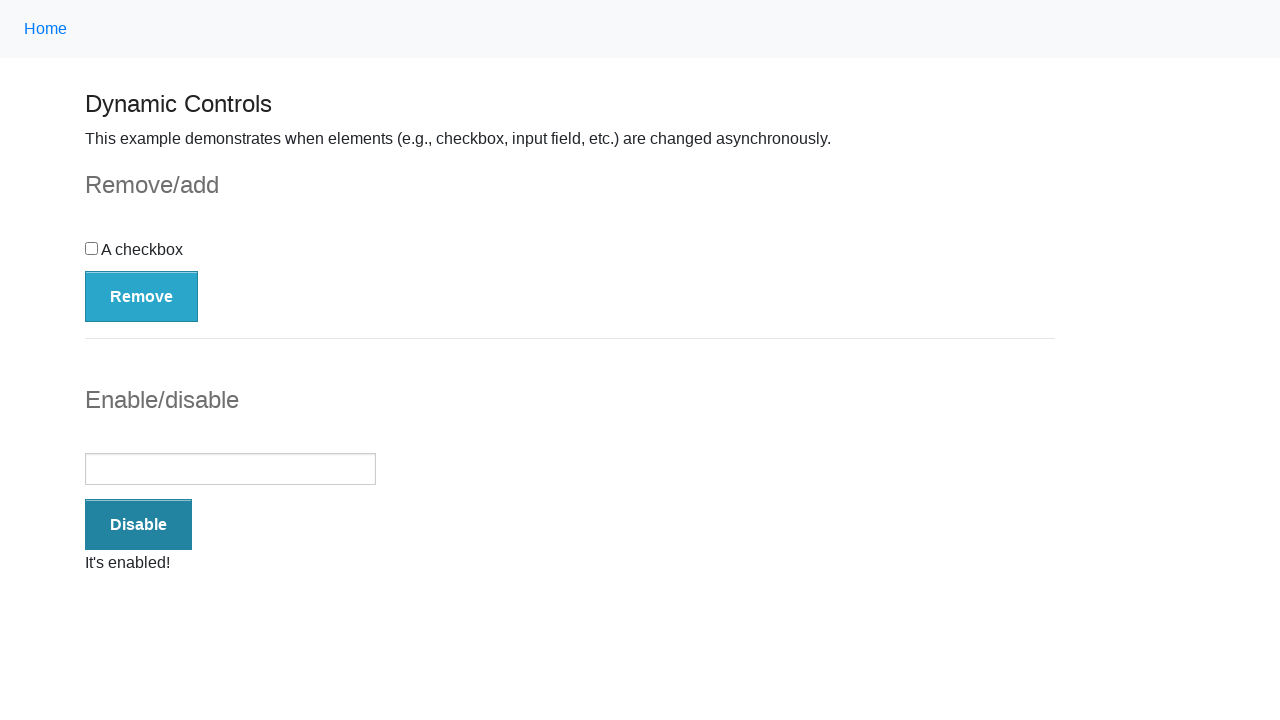